Tests right-click context menu by right-clicking on A/B Testing link and opening it in a new window

Starting URL: https://practice.cydeo.com/

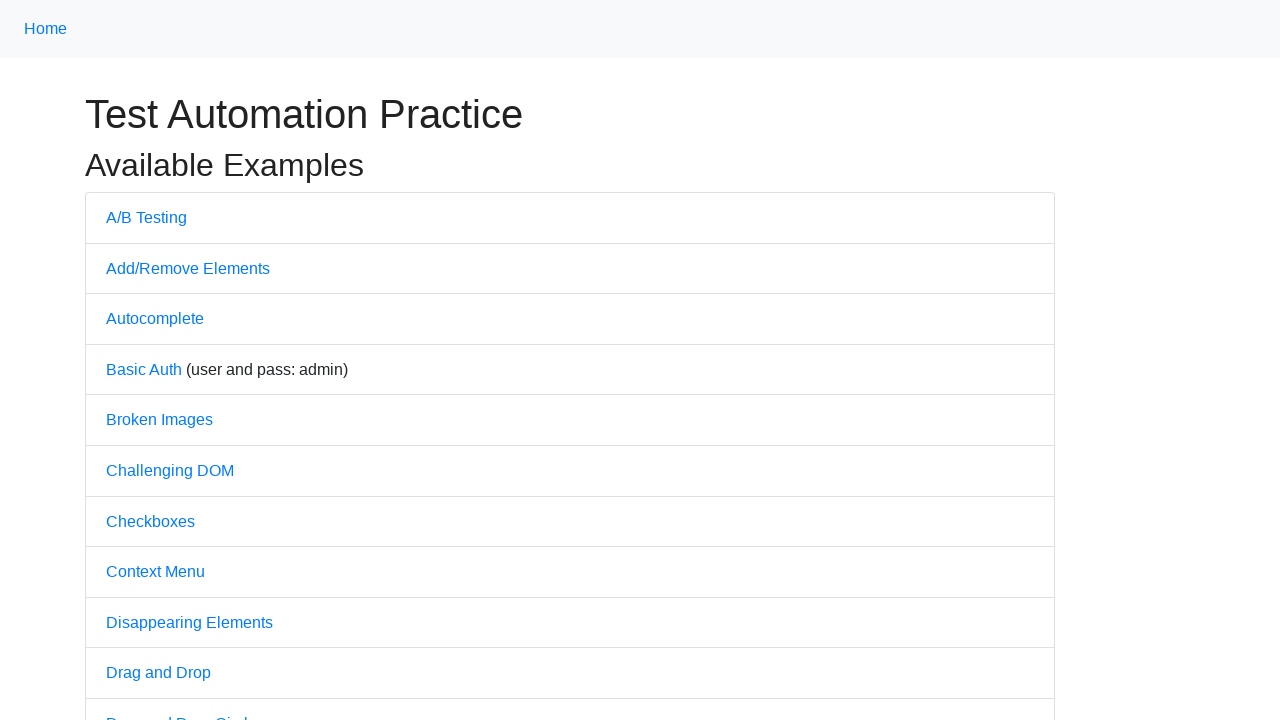

Right-clicked on A/B Testing link to open context menu at (146, 217) on text=A/B Testing
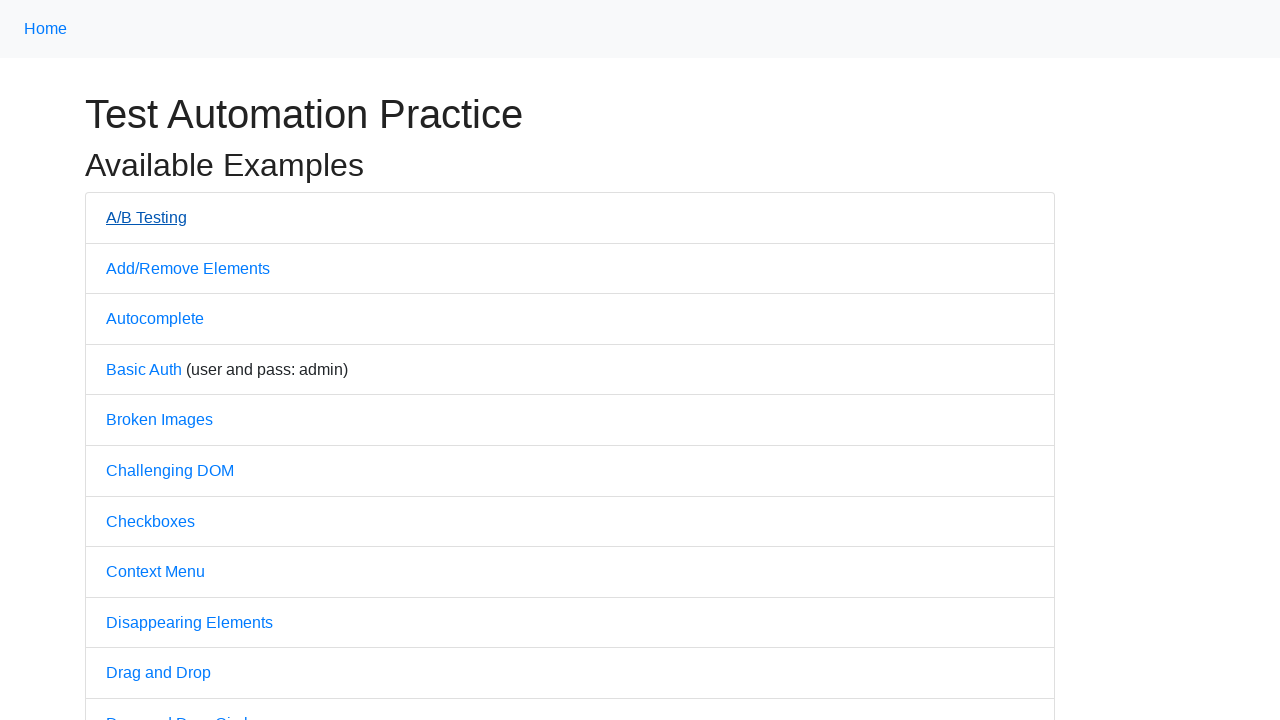

Opened A/B Testing link in new tab using Ctrl+click at (146, 217) on text=A/B Testing
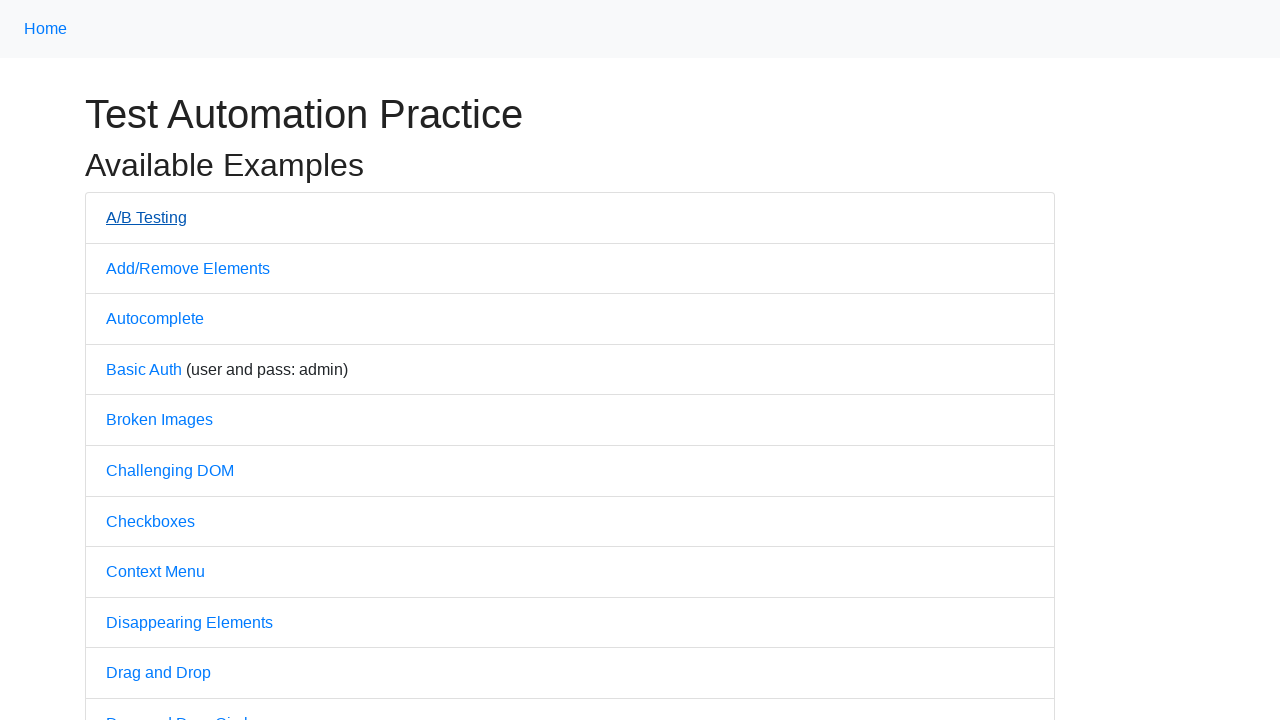

New page loaded and ready
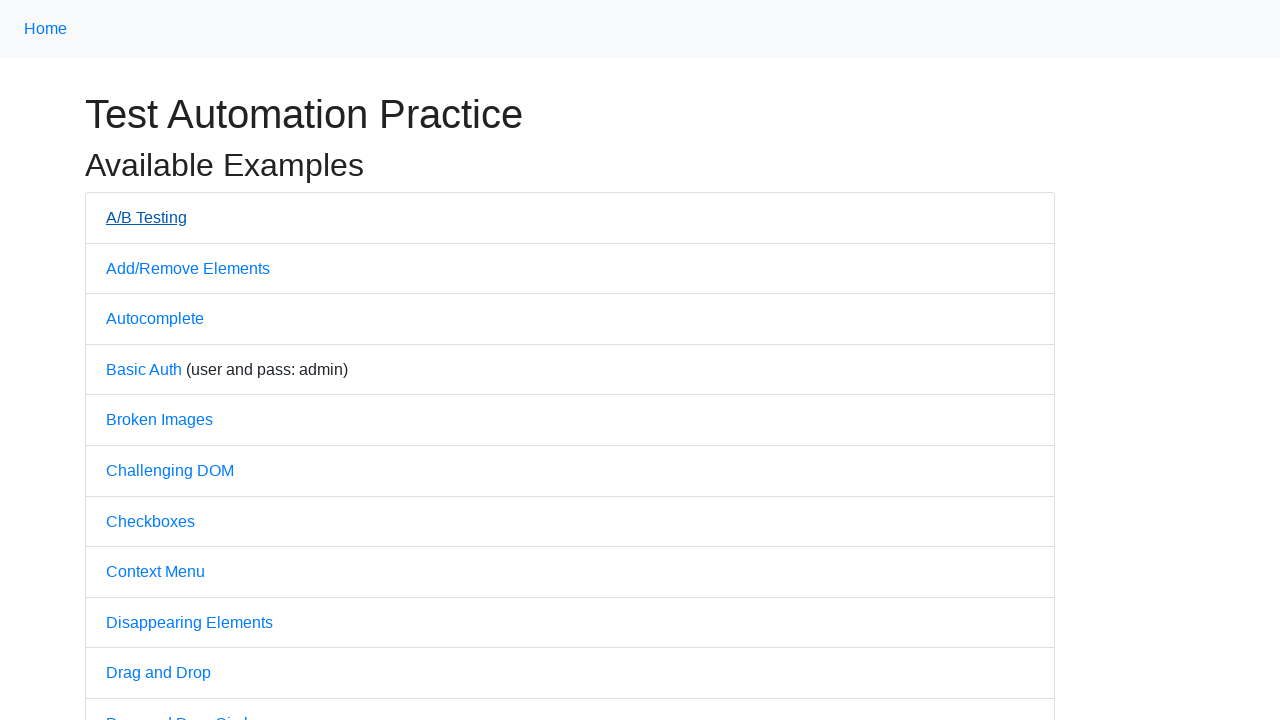

Verified new page title contains 'No A/B Test'
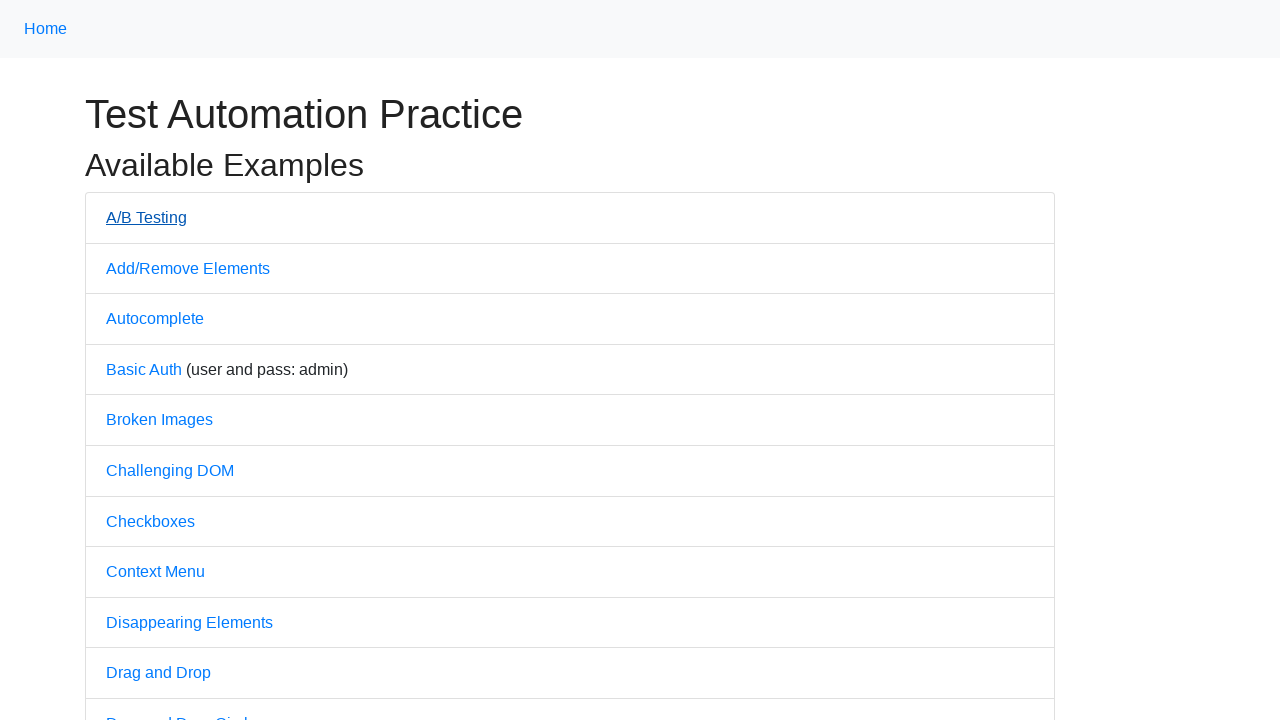

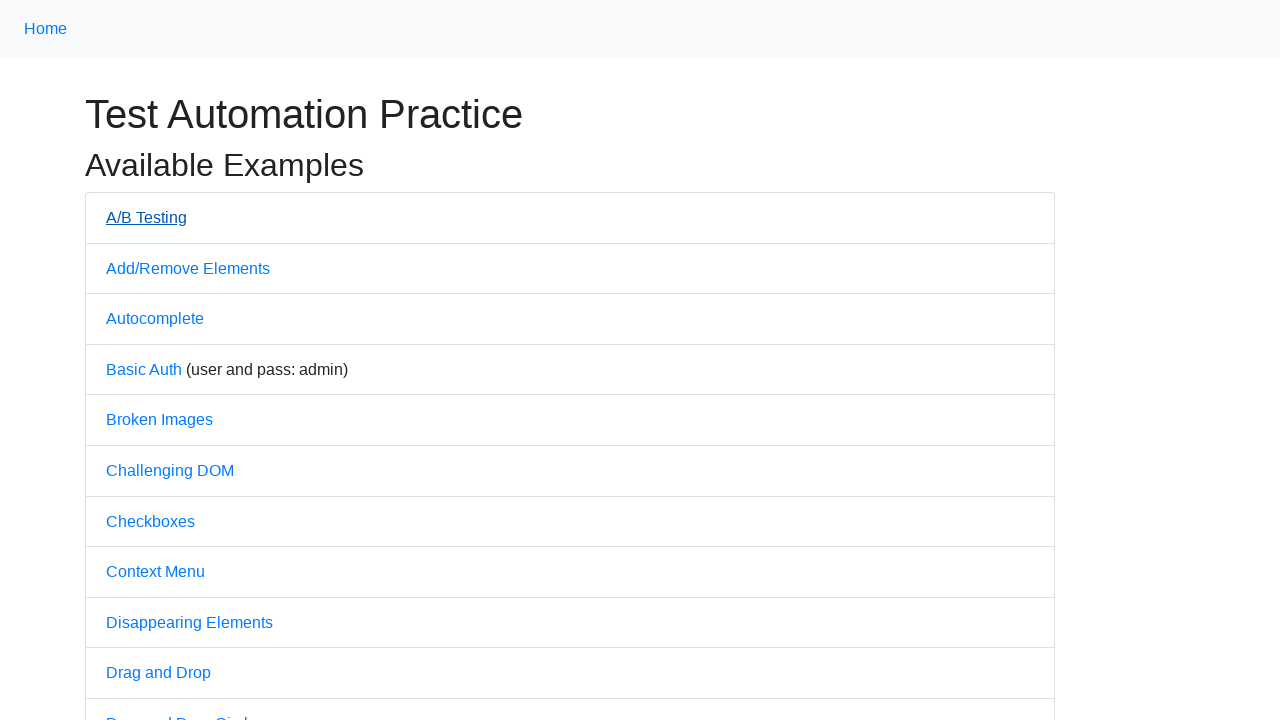